Verifies that the sign-in link is displayed on the Redmine homepage and clicks it if present

Starting URL: https://www.redmine.org/

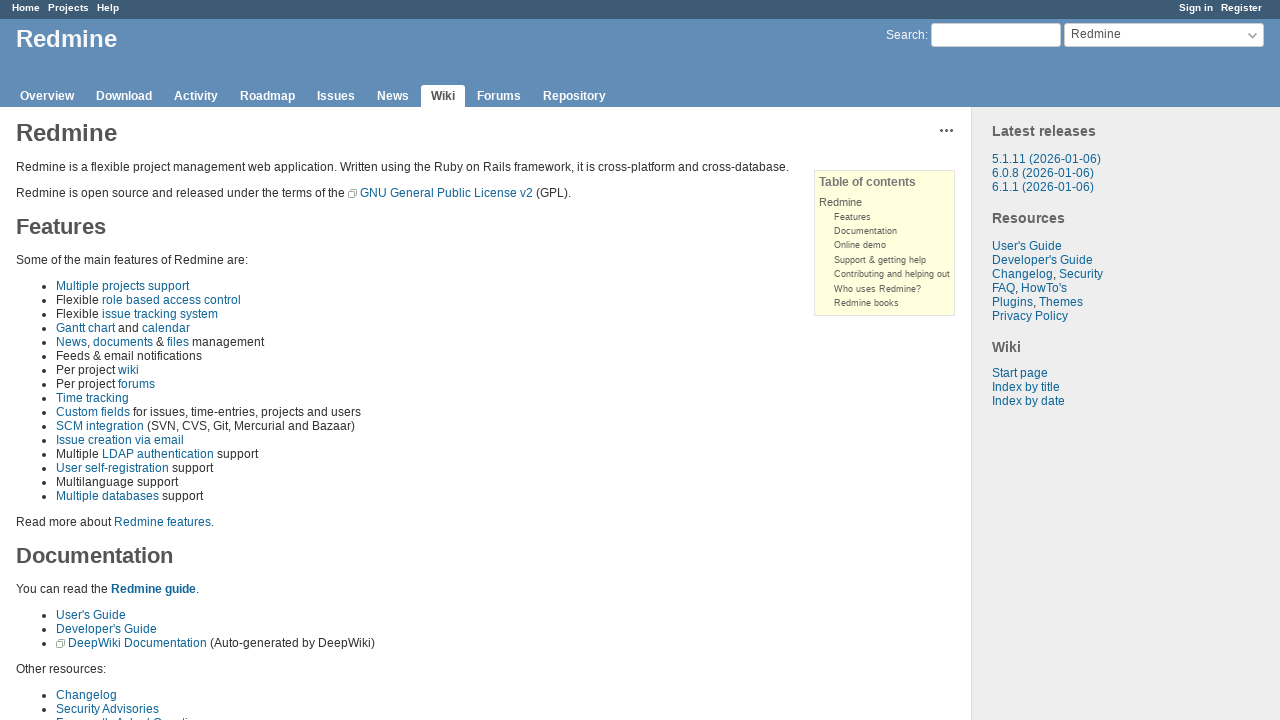

Verified that top menu with sign-in link is visible on Redmine homepage
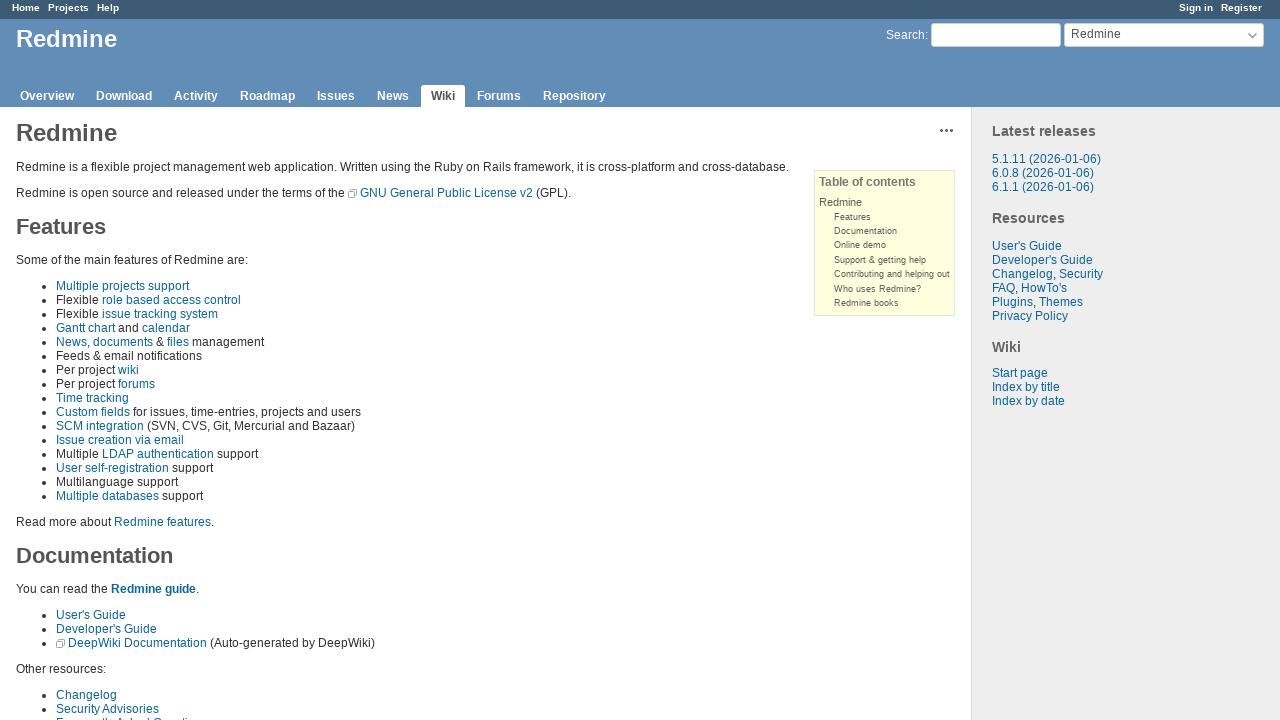

Clicked on the sign-in link at (1196, 8) on a.login
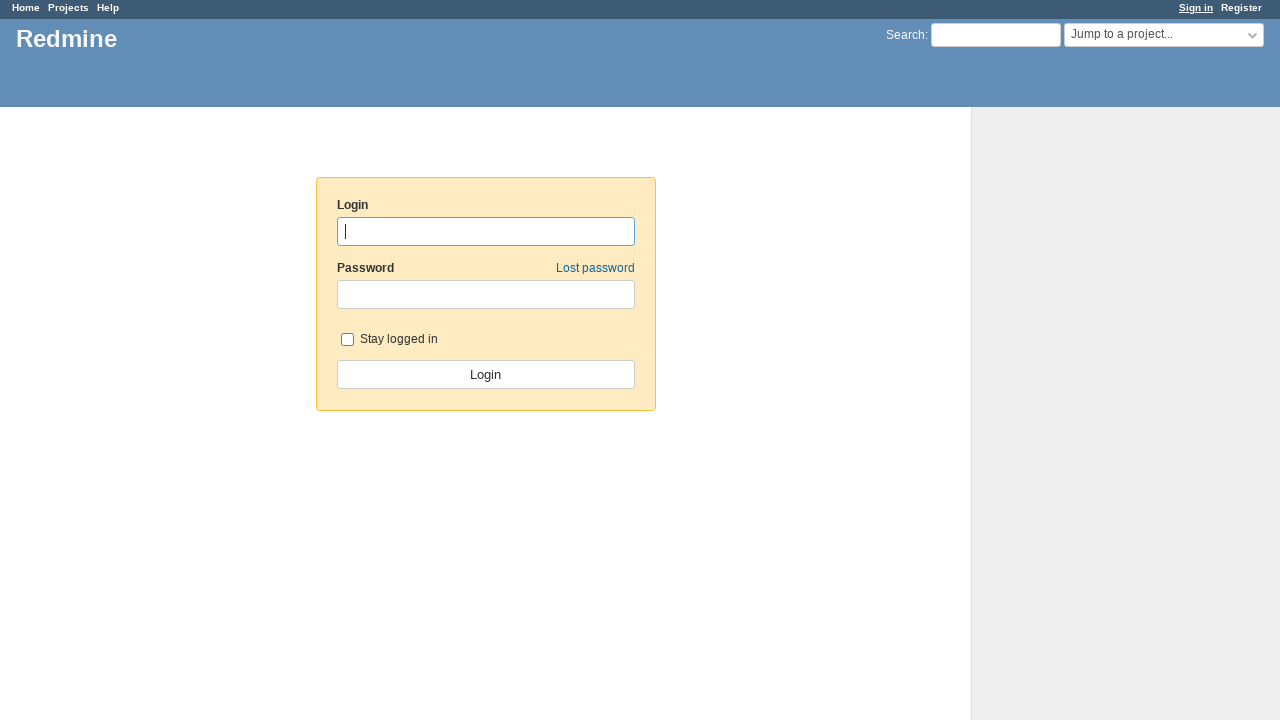

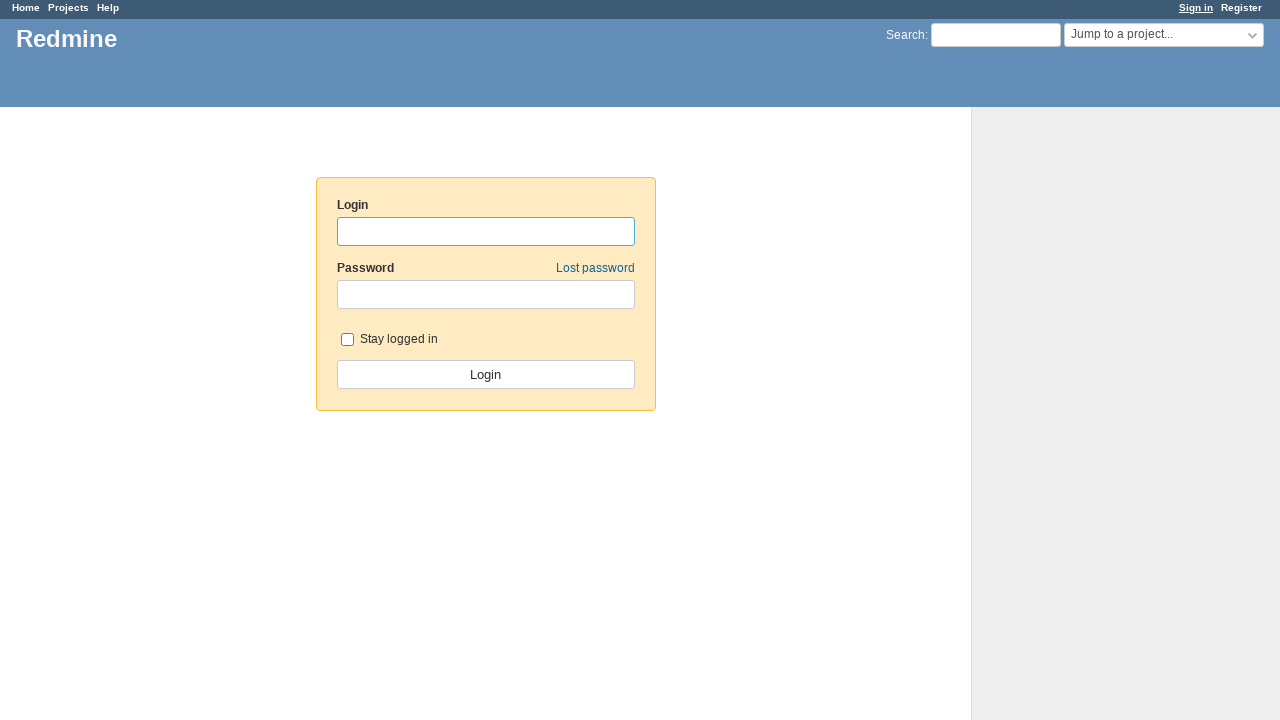